Tests handling a searchable country listbox by clicking to open it, typing a search term, and selecting "India" from the filtered results.

Starting URL: http://demo.automationtesting.in/Register.html

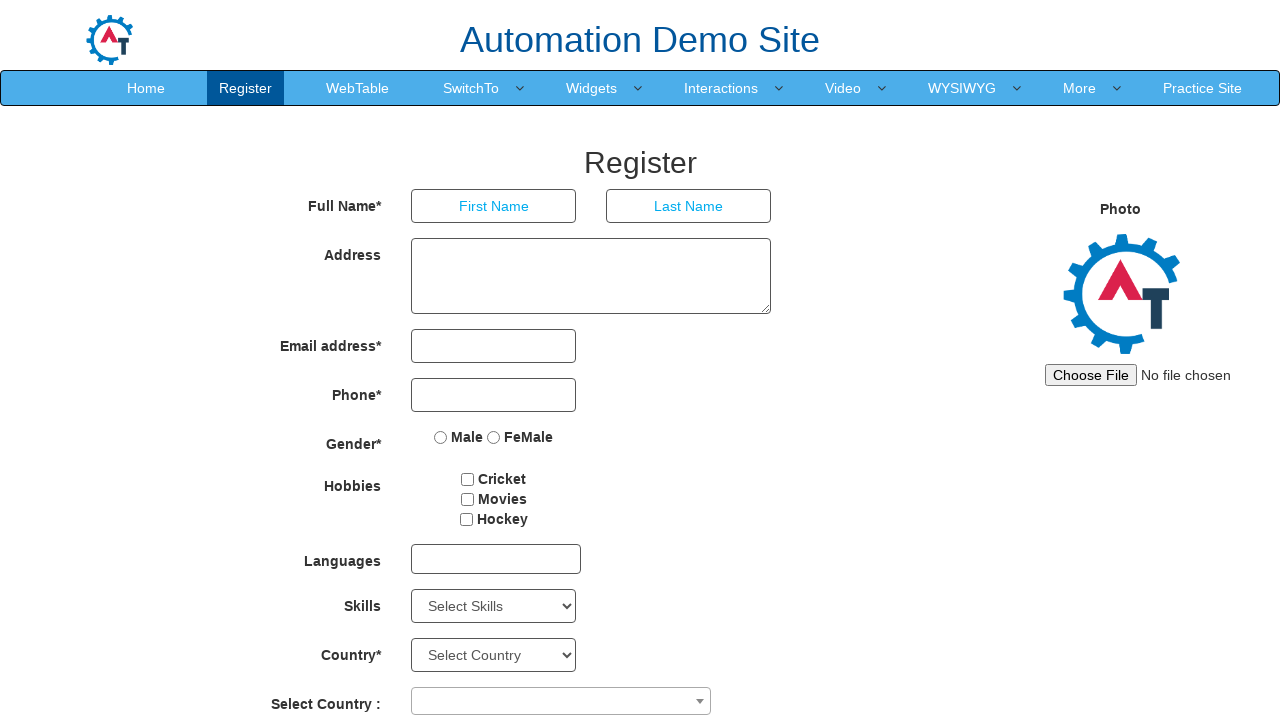

Clicked to open the country dropdown/listbox at (561, 701) on xpath=//*[@id='basicBootstrapForm']/div[10]/div/span/span[1]/span
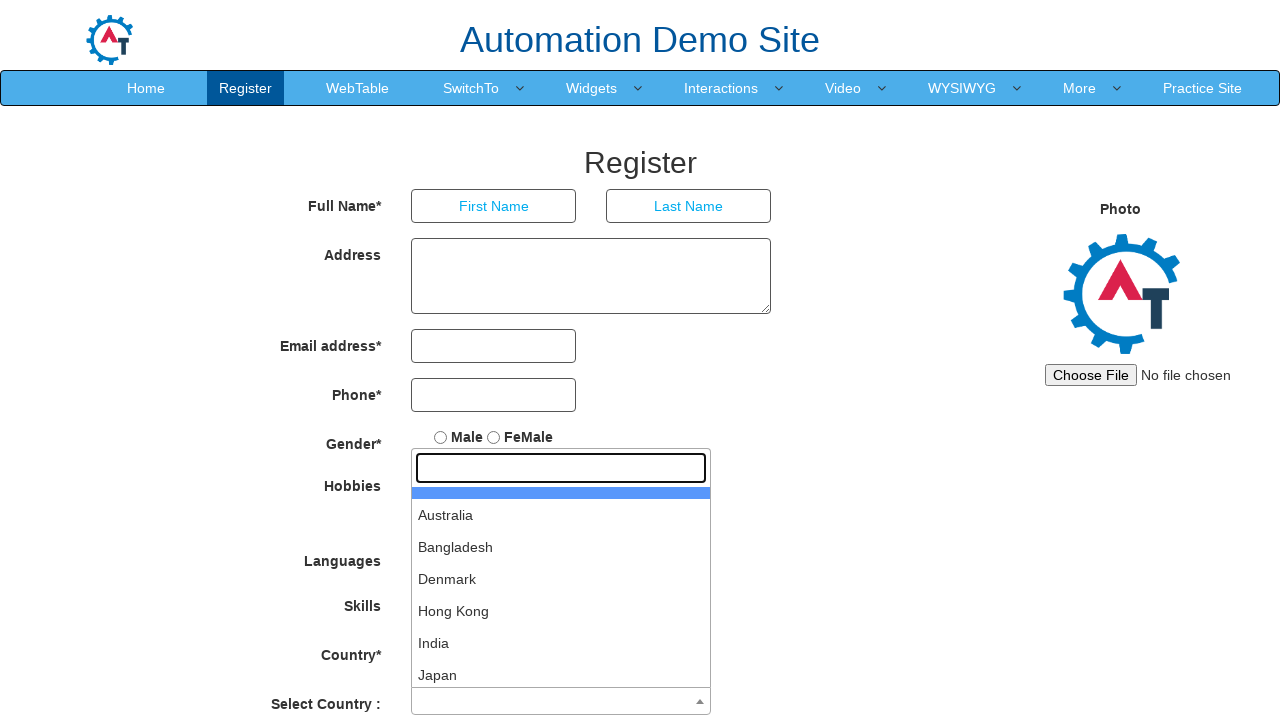

Waited for search input field to become visible
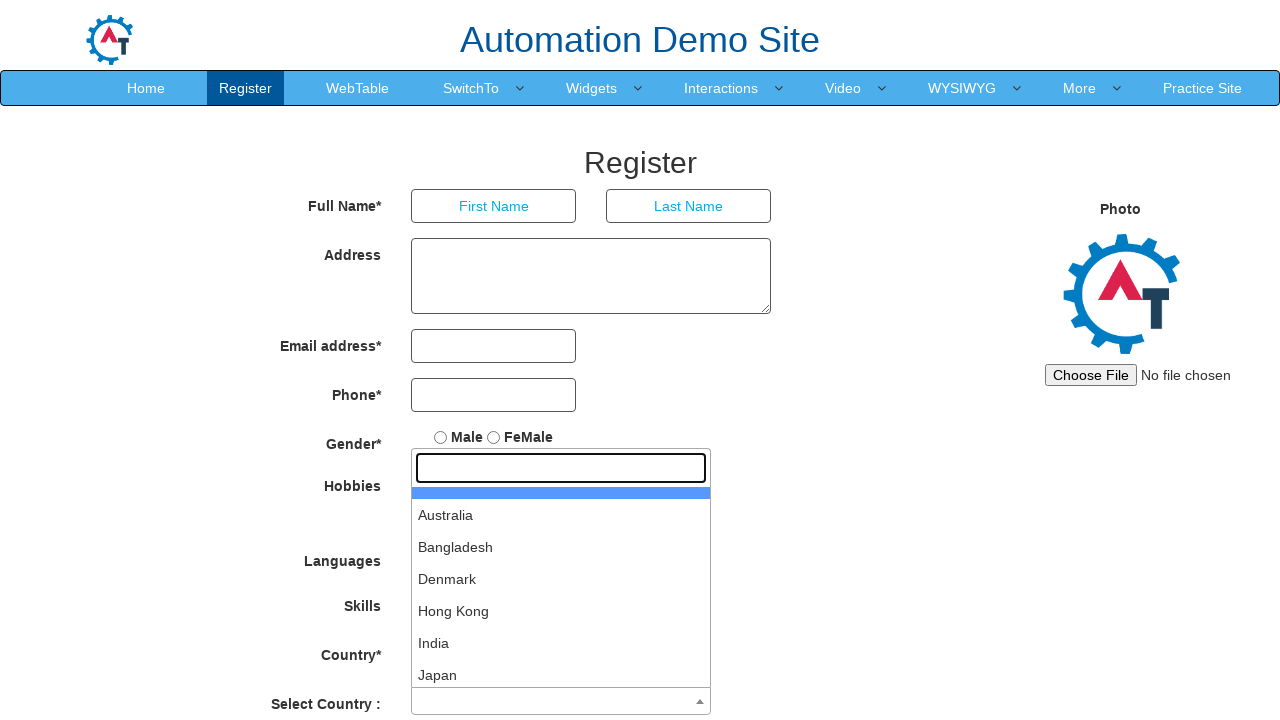

Typed 'I' in the country search field to filter results on //span/span/span[1]/input
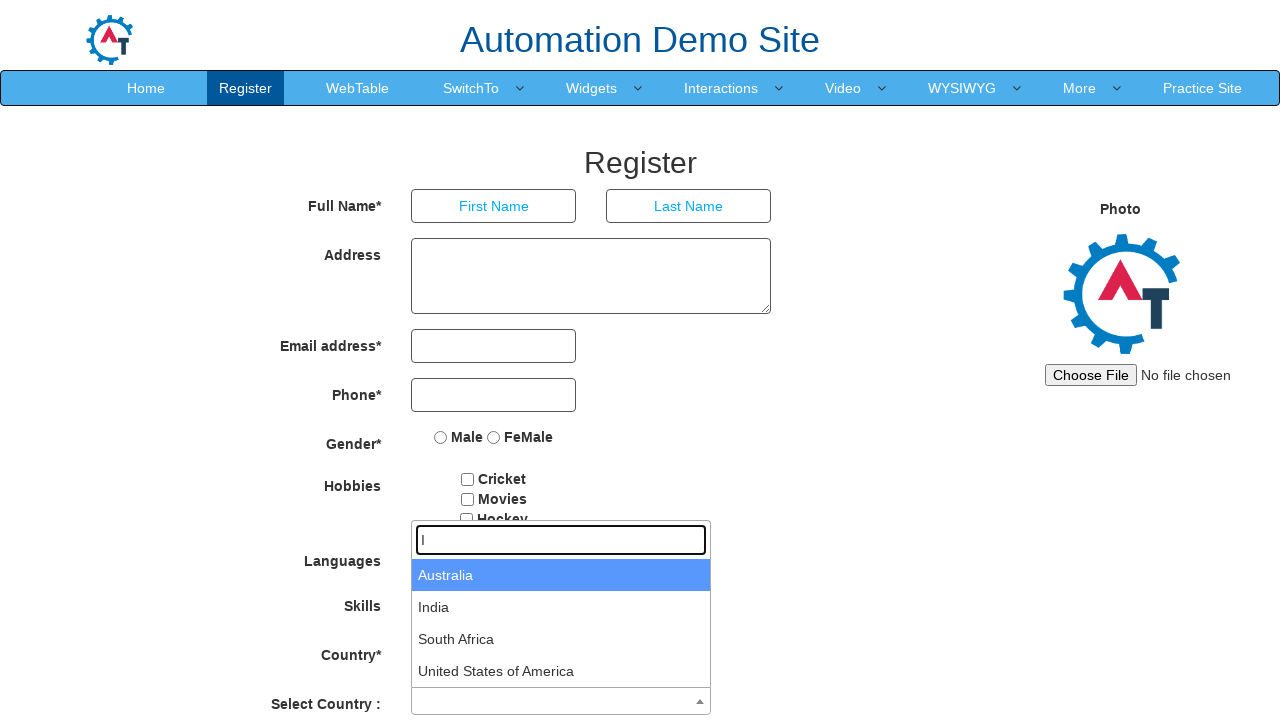

Waited for 'India' option to appear in filtered results
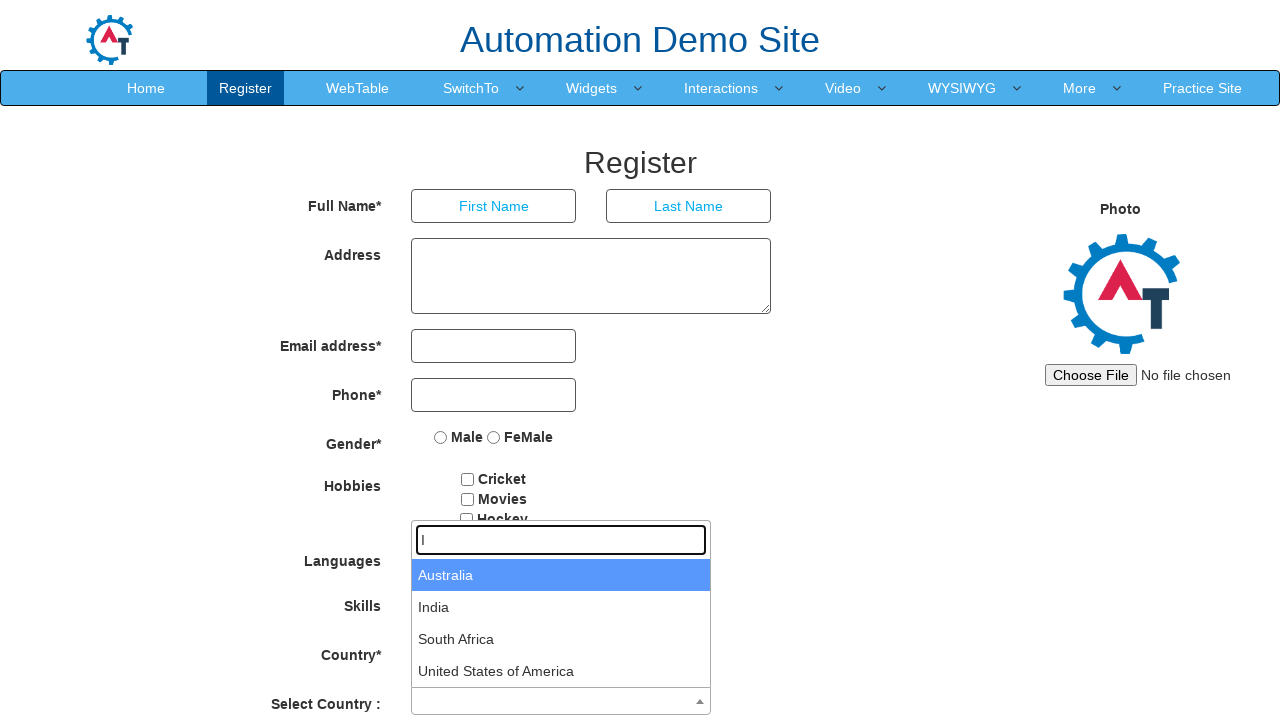

Clicked on 'India' to select it from the country listbox at (561, 607) on xpath=//li[text()='India']
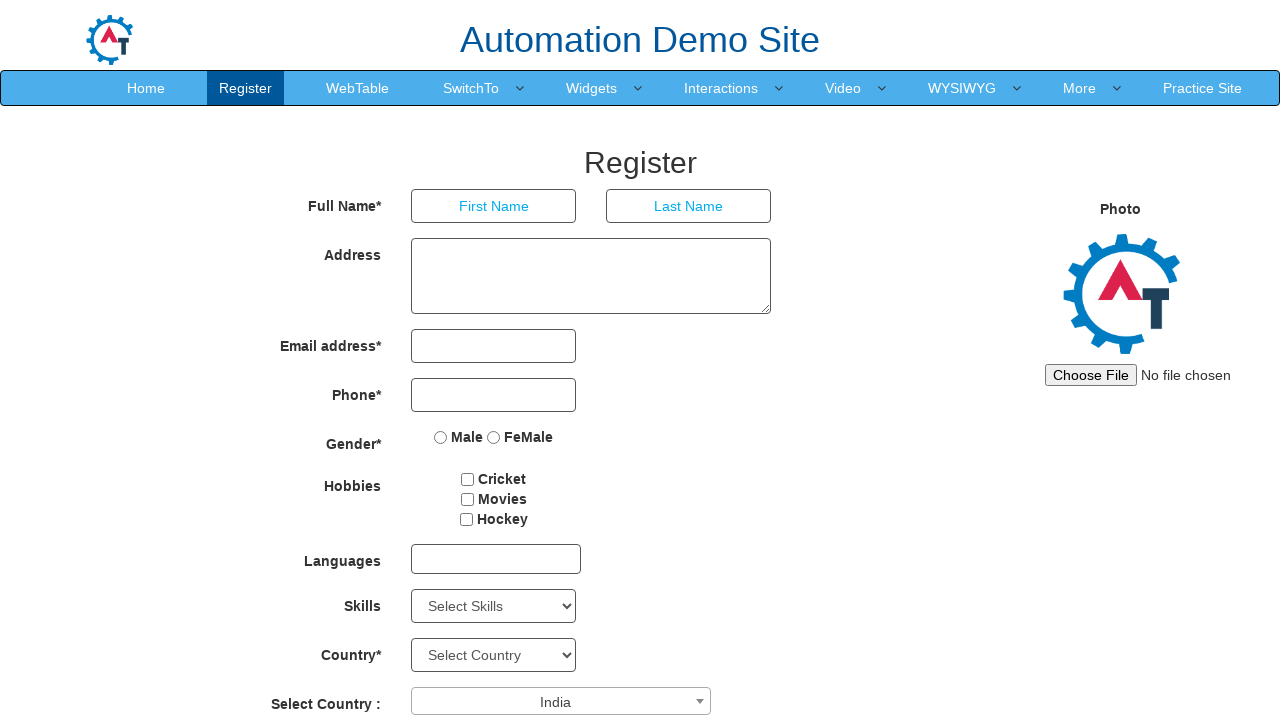

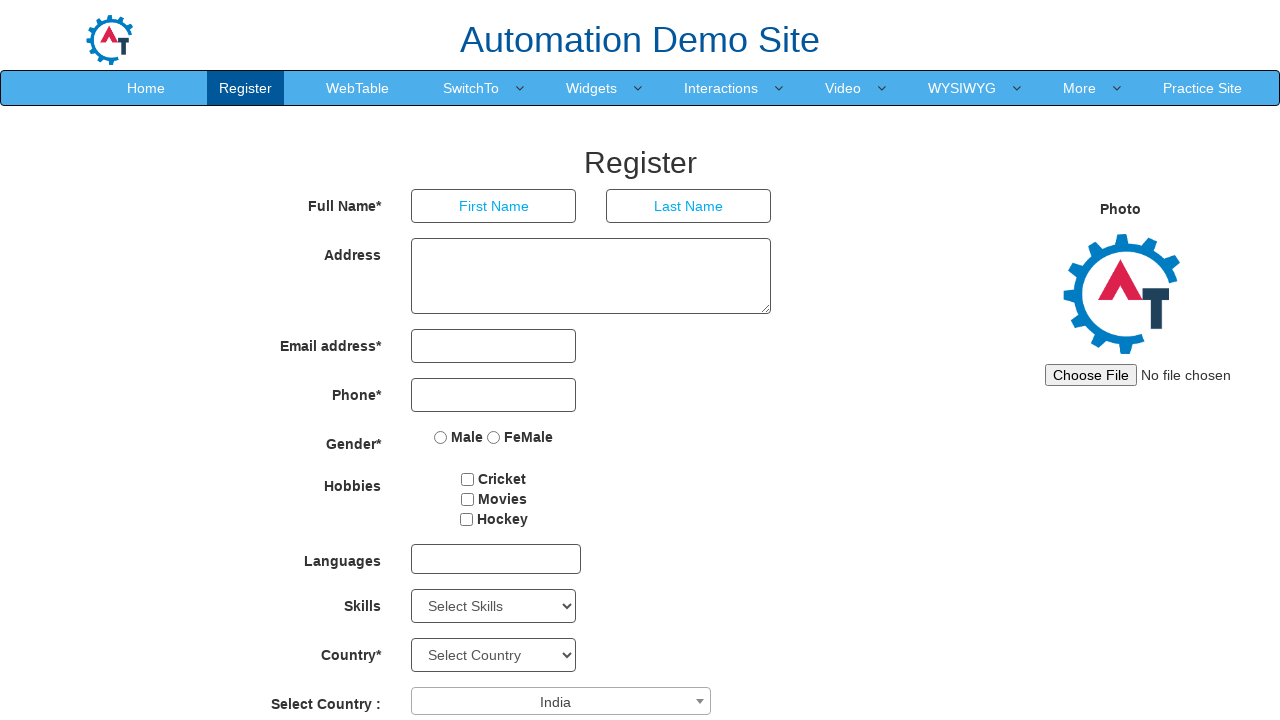